Navigates to the FreeCRM homepage to verify the page loads successfully

Starting URL: https://classic.freecrm.com/index.html?e=1

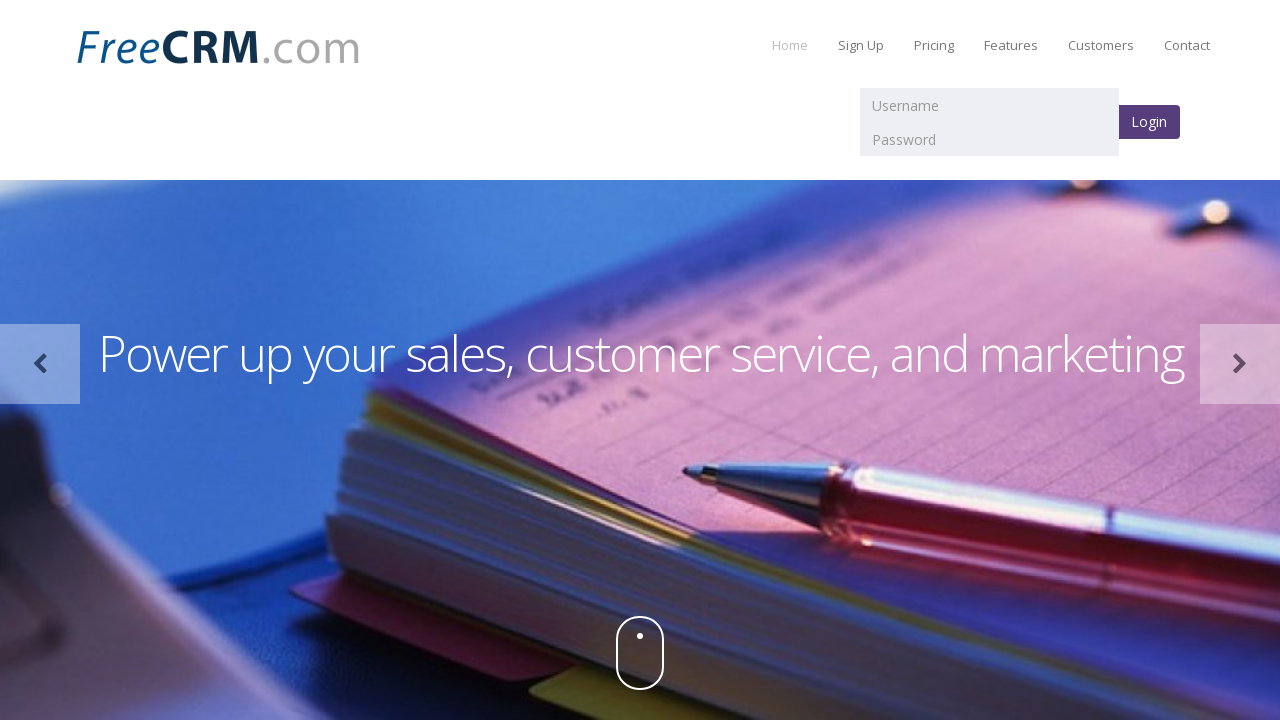

Waited for FreeCRM homepage to load with networkidle state
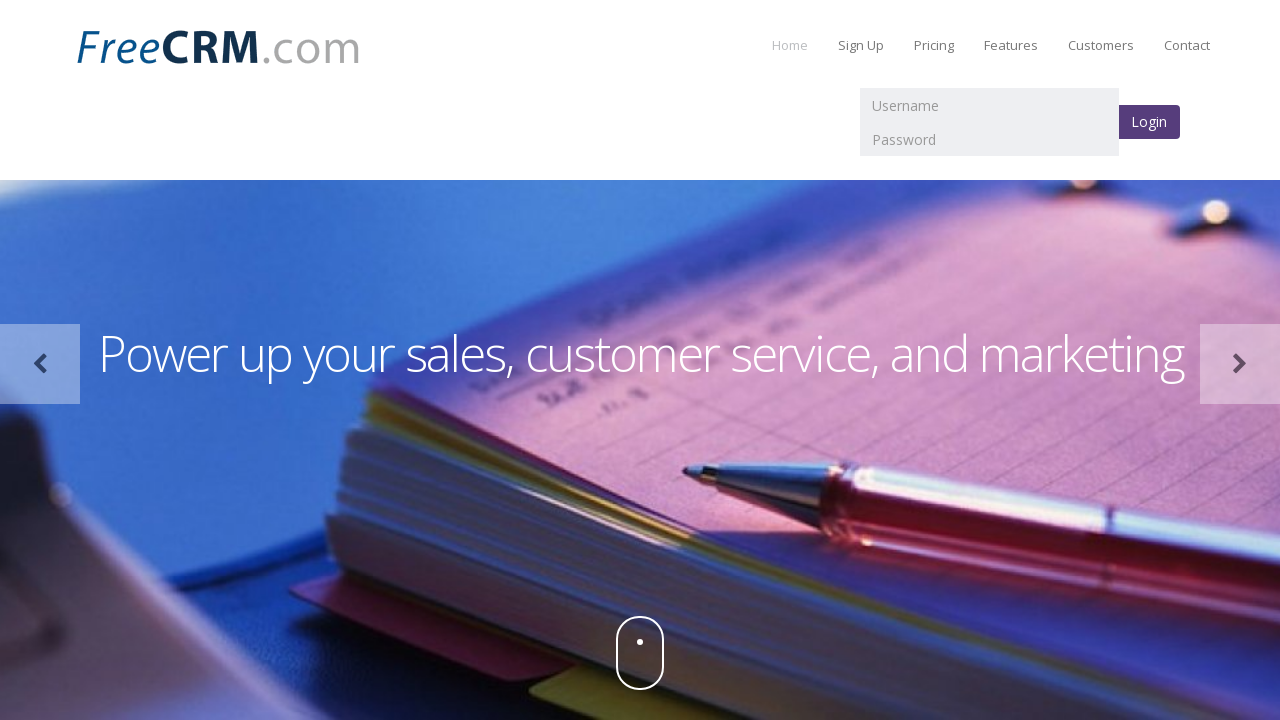

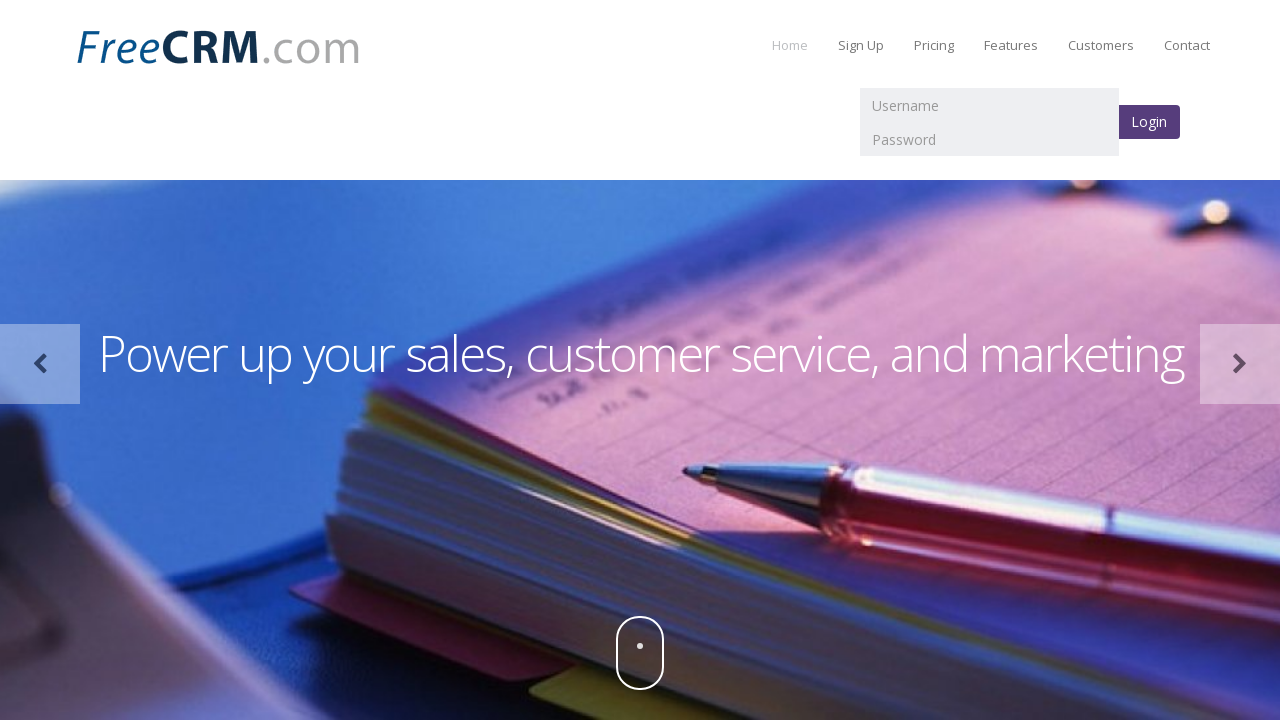